Tests checkbox functionality by locating two checkboxes and clicking them if they are not already selected

Starting URL: https://the-internet.herokuapp.com/checkboxes

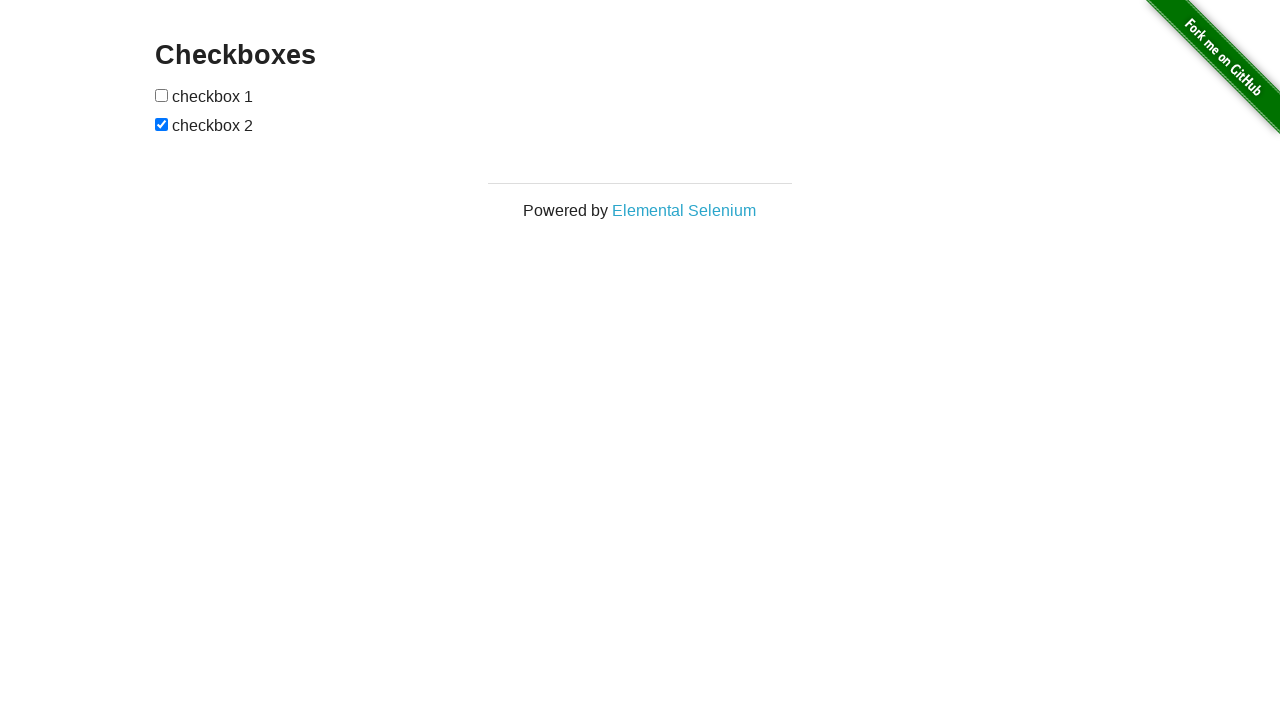

Located first checkbox element
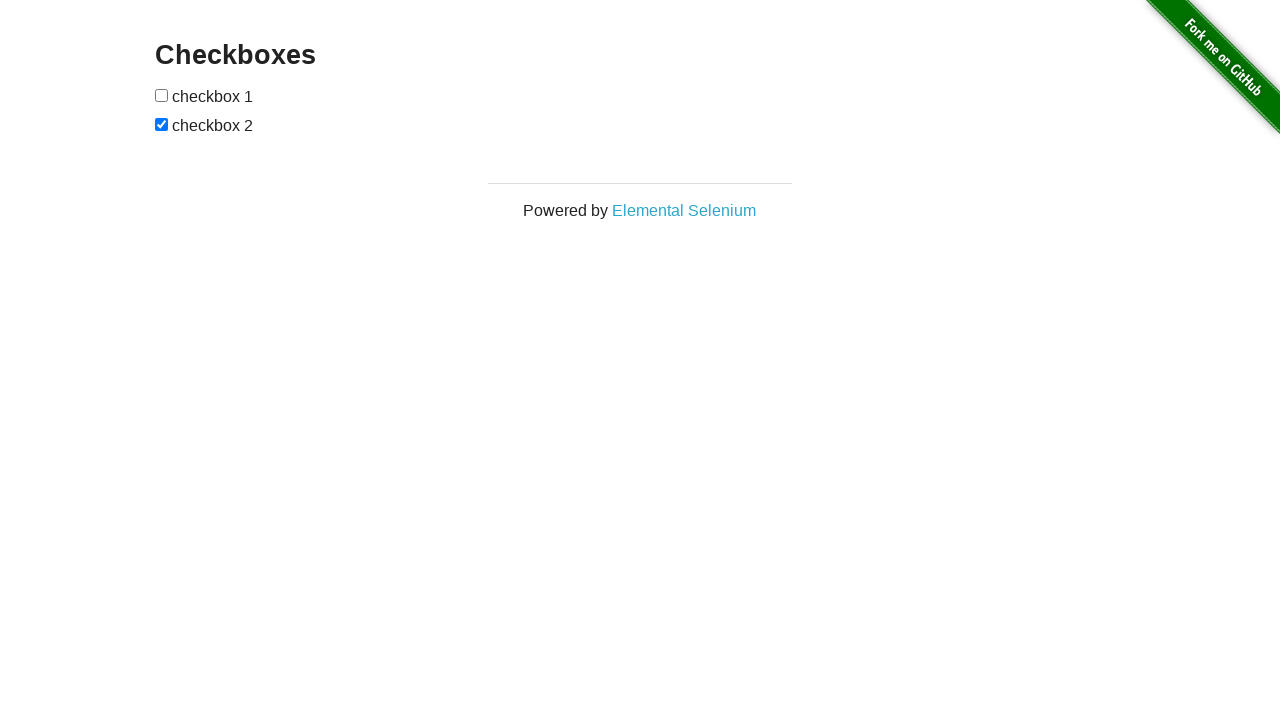

Located second checkbox element
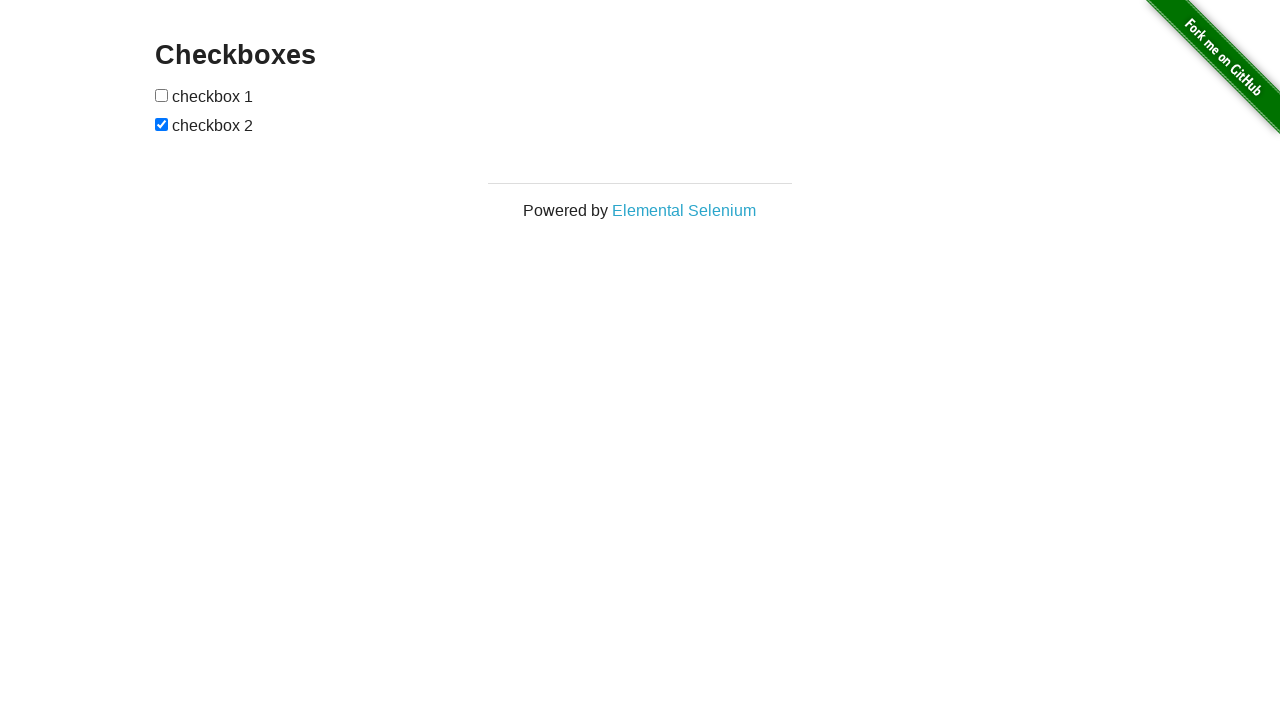

Checked first checkbox state
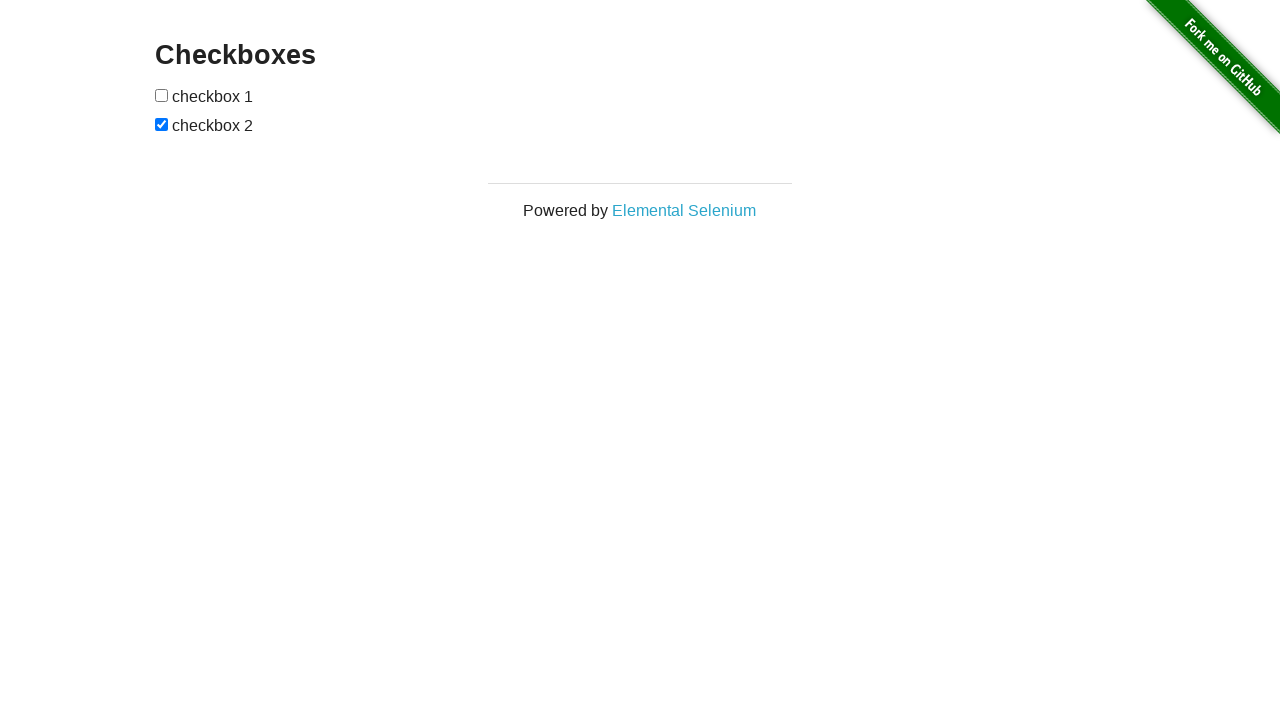

Clicked first checkbox to select it at (162, 95) on xpath=//input[@type='checkbox'] >> nth=0
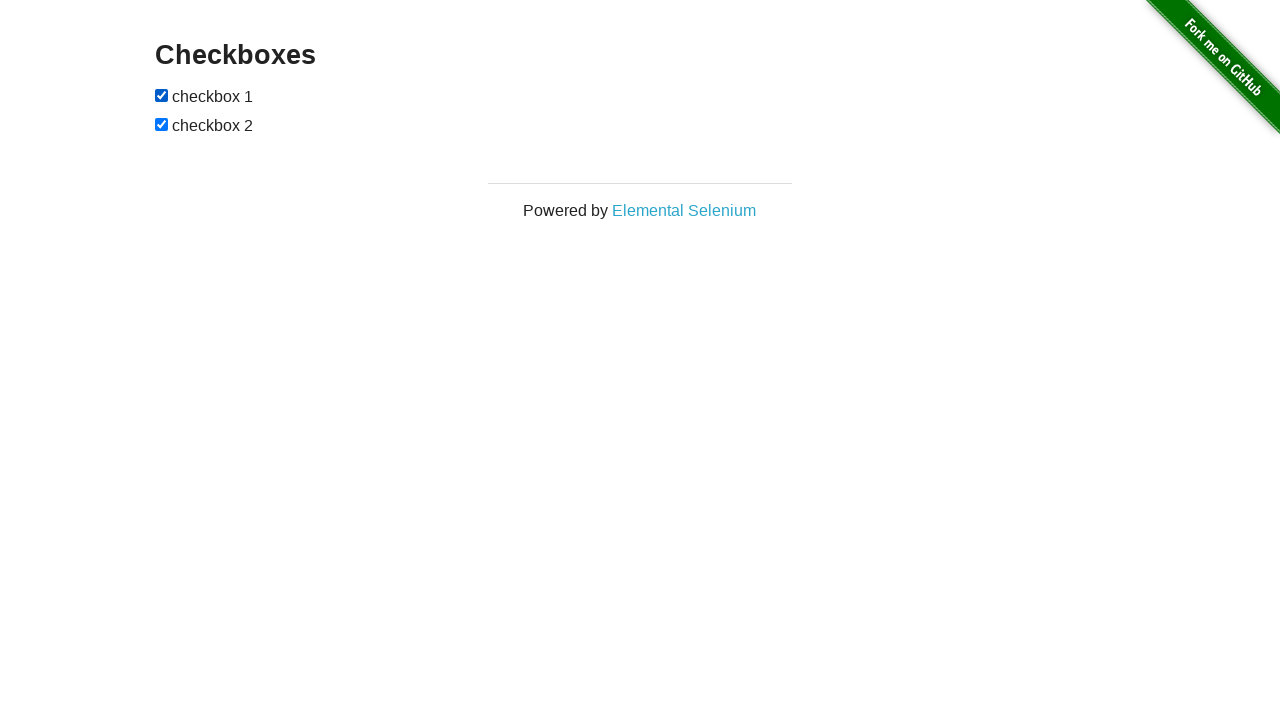

Second checkbox was already selected
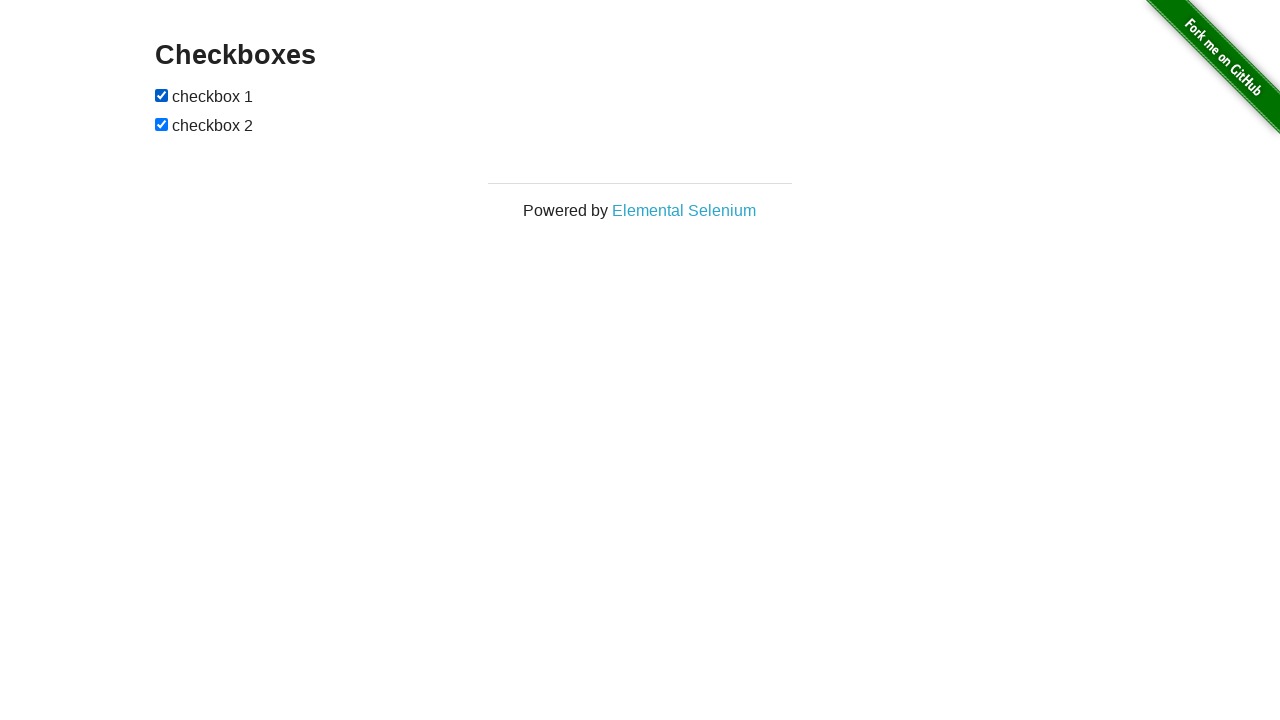

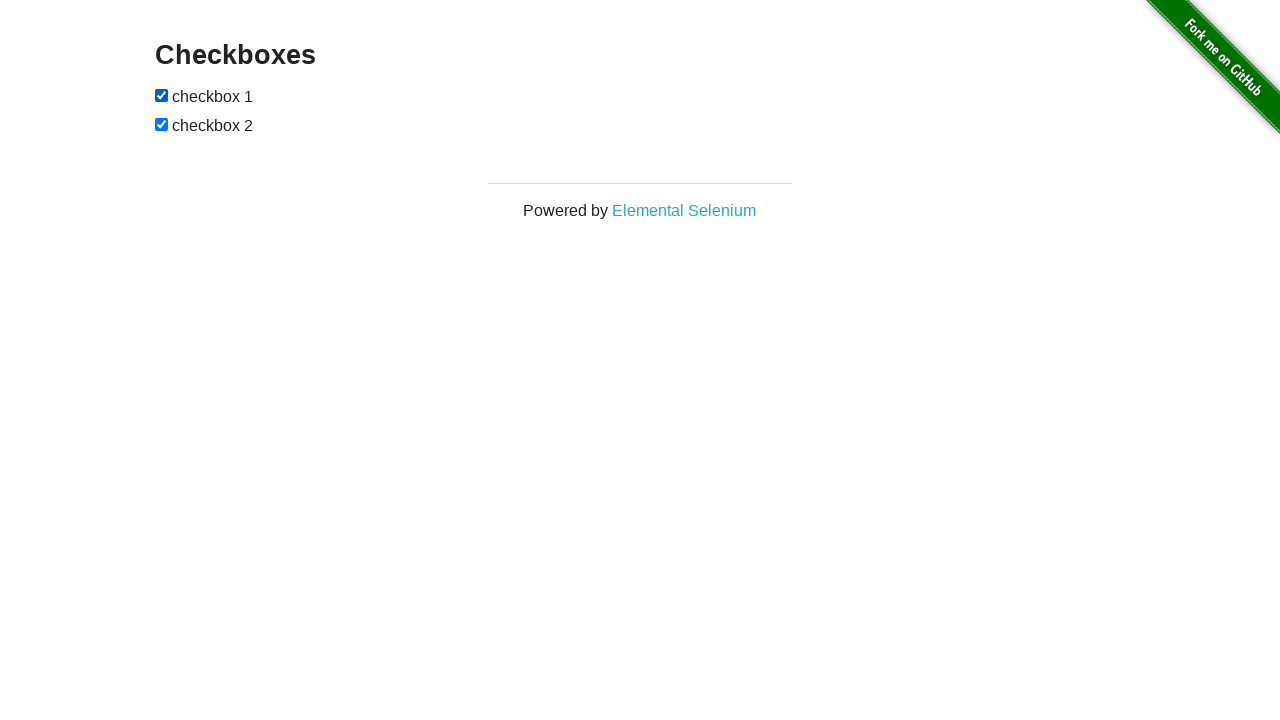